Tests staying on the current page by clicking a button that triggers an alert, dismissing the alert (clicking Cancel), and verifying the page text updates accordingly.

Starting URL: https://kristinek.github.io/site/examples/alerts_popups

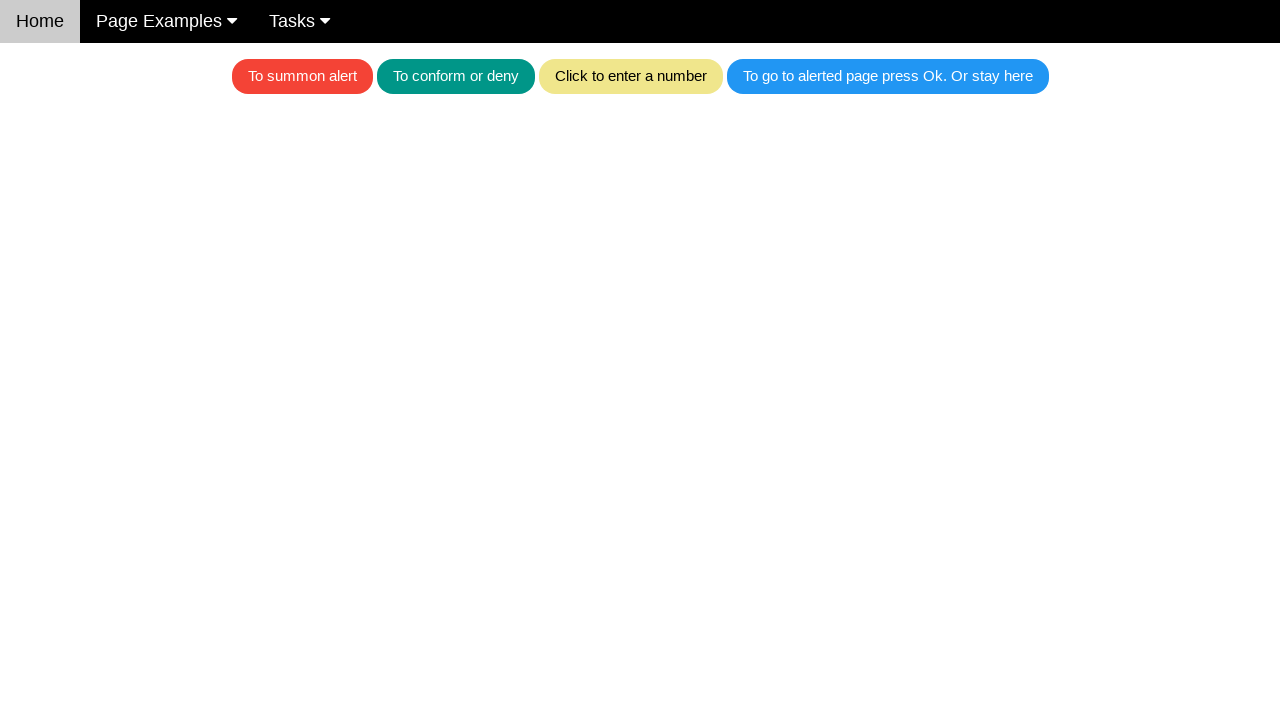

Clicked the 4th button to trigger alert at (888, 76) on button >> nth=3
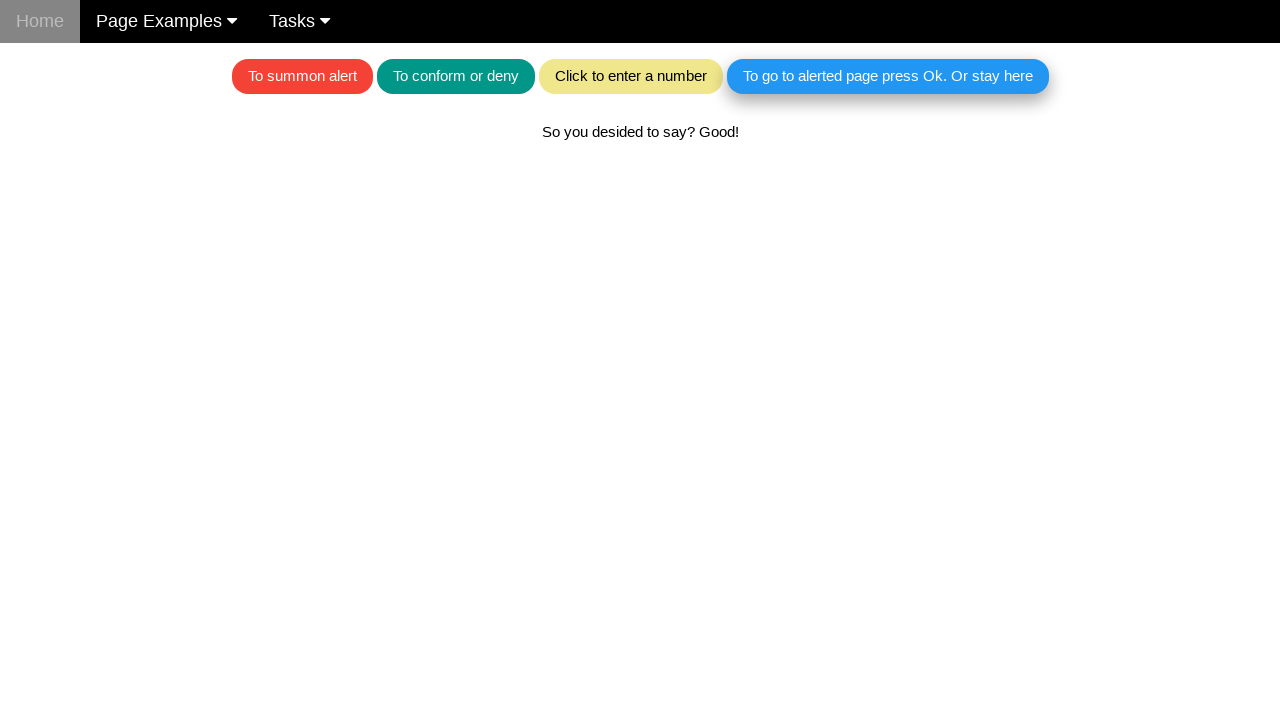

Set up dialog handler to dismiss alert
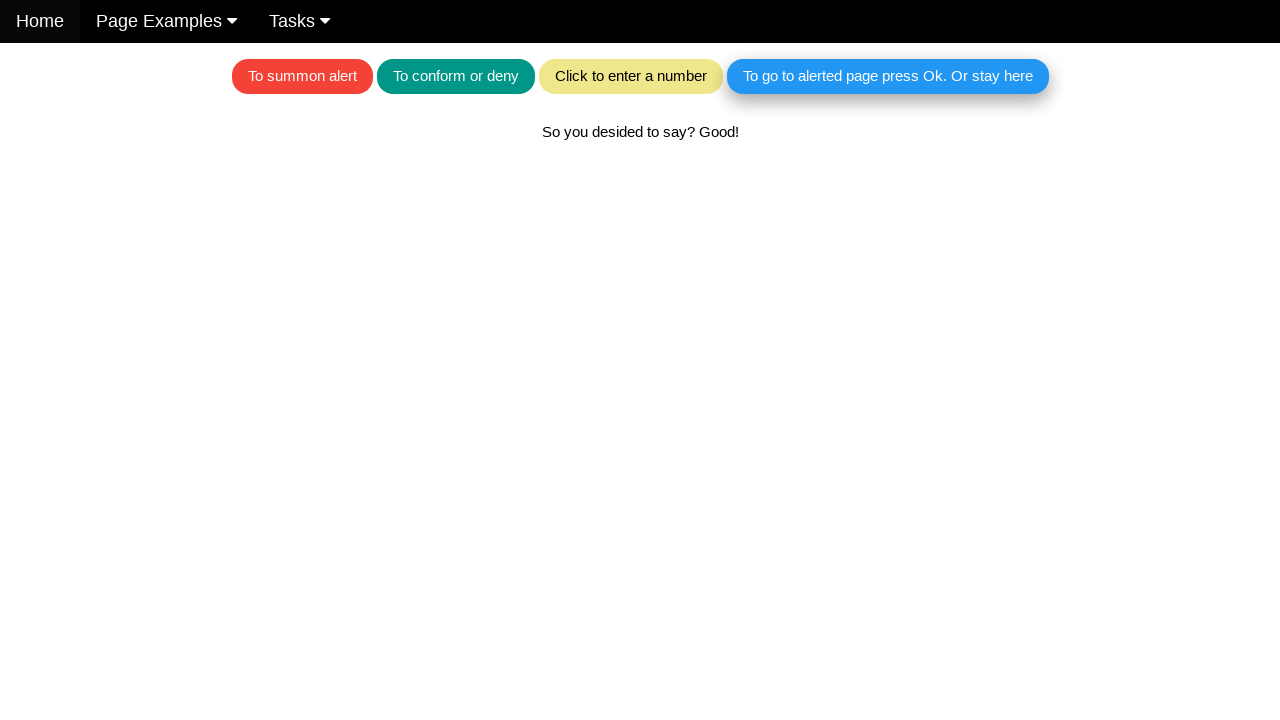

Waited 1 second for alert to be dismissed
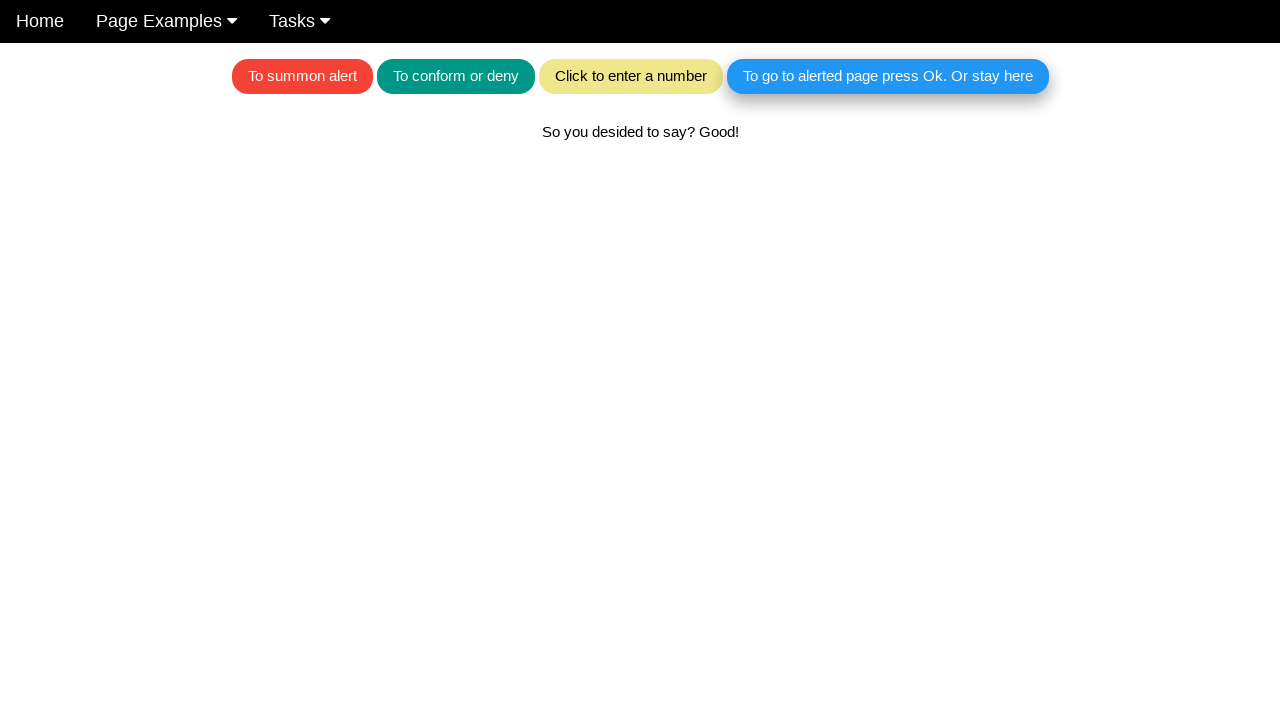

Text element '#textForAlerts' loaded on page
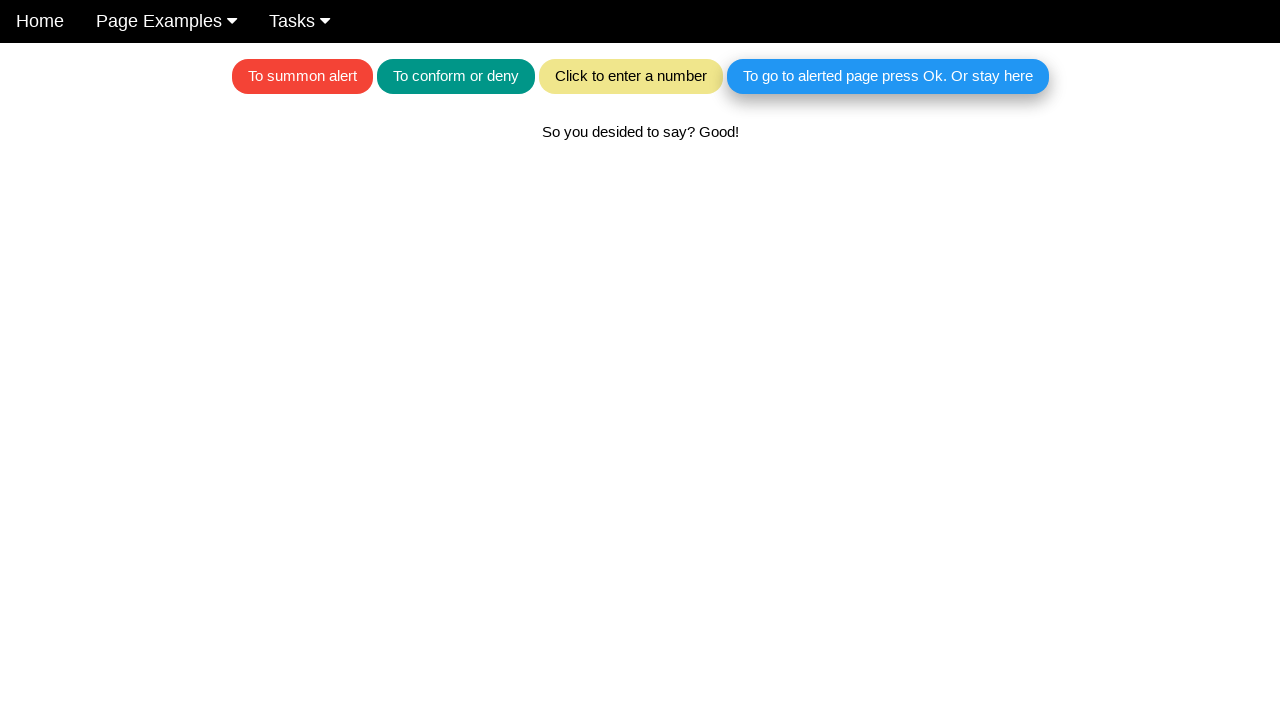

Verified page text shows 'So you desided to say? Good!' - user stayed on page after dismissing alert
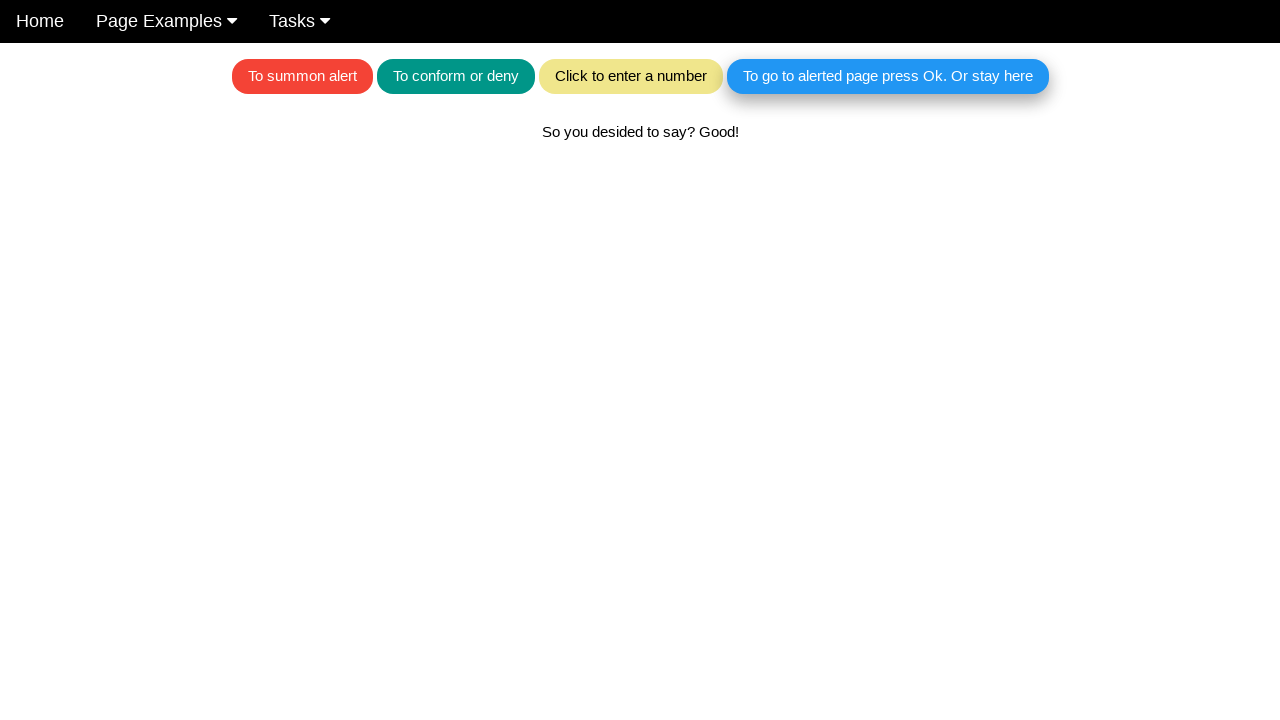

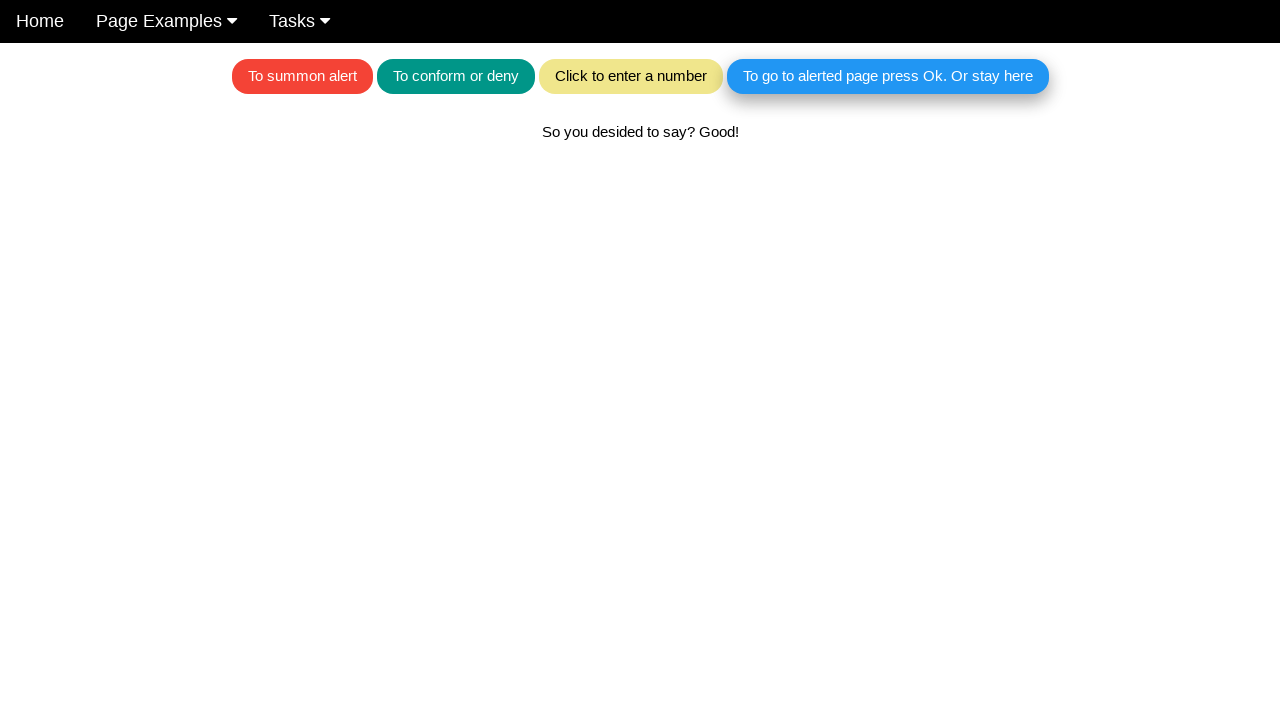